Navigates to a blog post about JavascriptExecutor in Selenium and scrolls down to the "Report Abuse" link at the bottom of the page

Starting URL: https://how-to-learn-java.blogspot.com/2025/02/javascriptexecutor-in-selenium.html

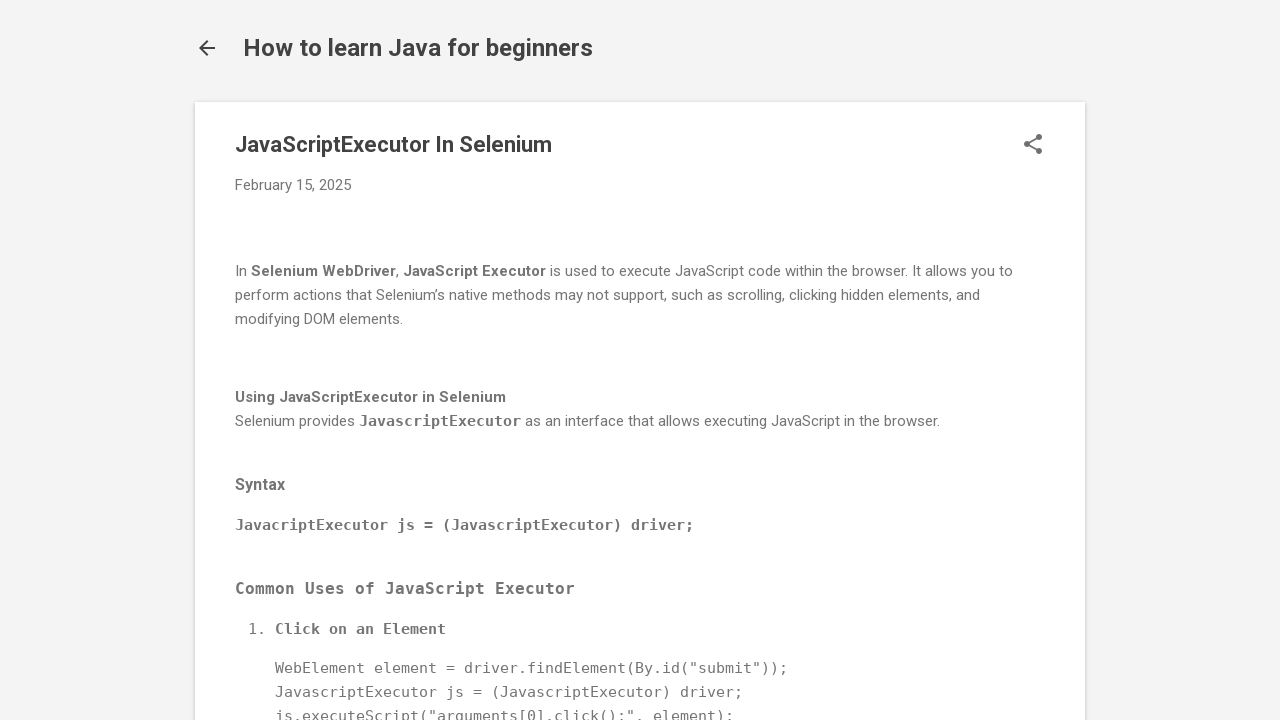

Waited for page to load (domcontentloaded state reached)
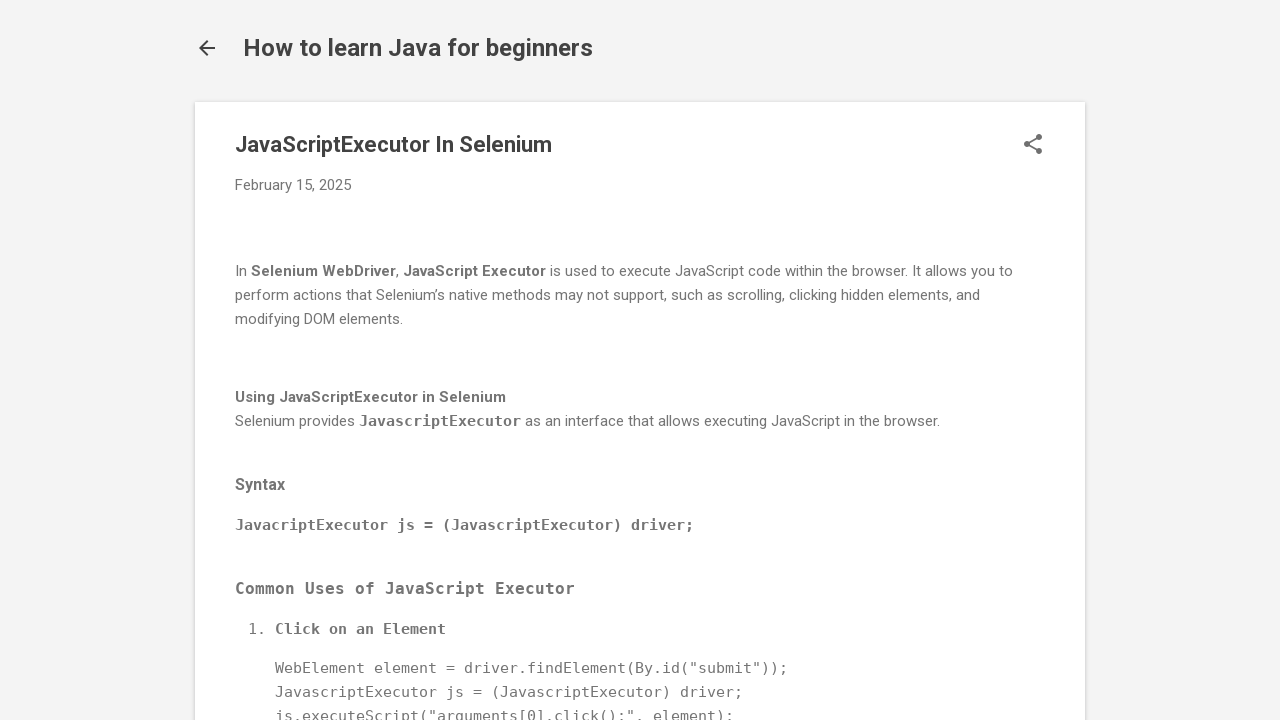

Located the 'Report Abuse' link element
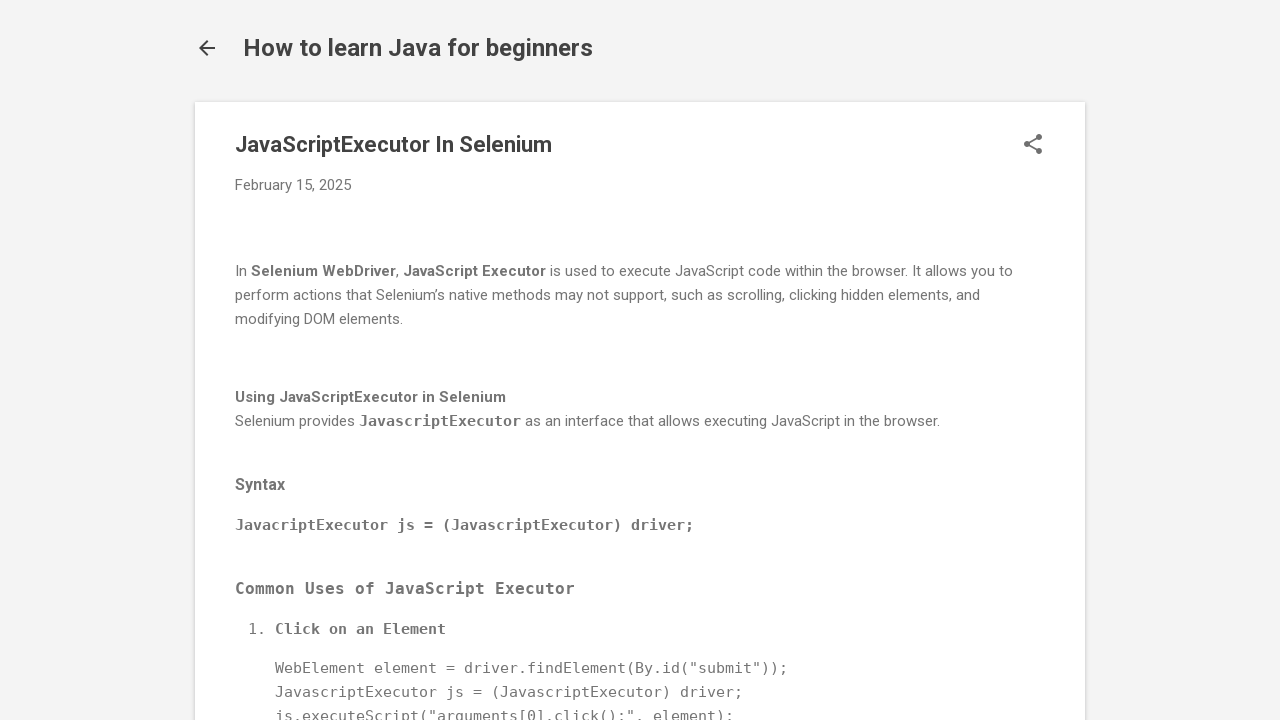

Scrolled to the 'Report Abuse' link at the bottom of the page
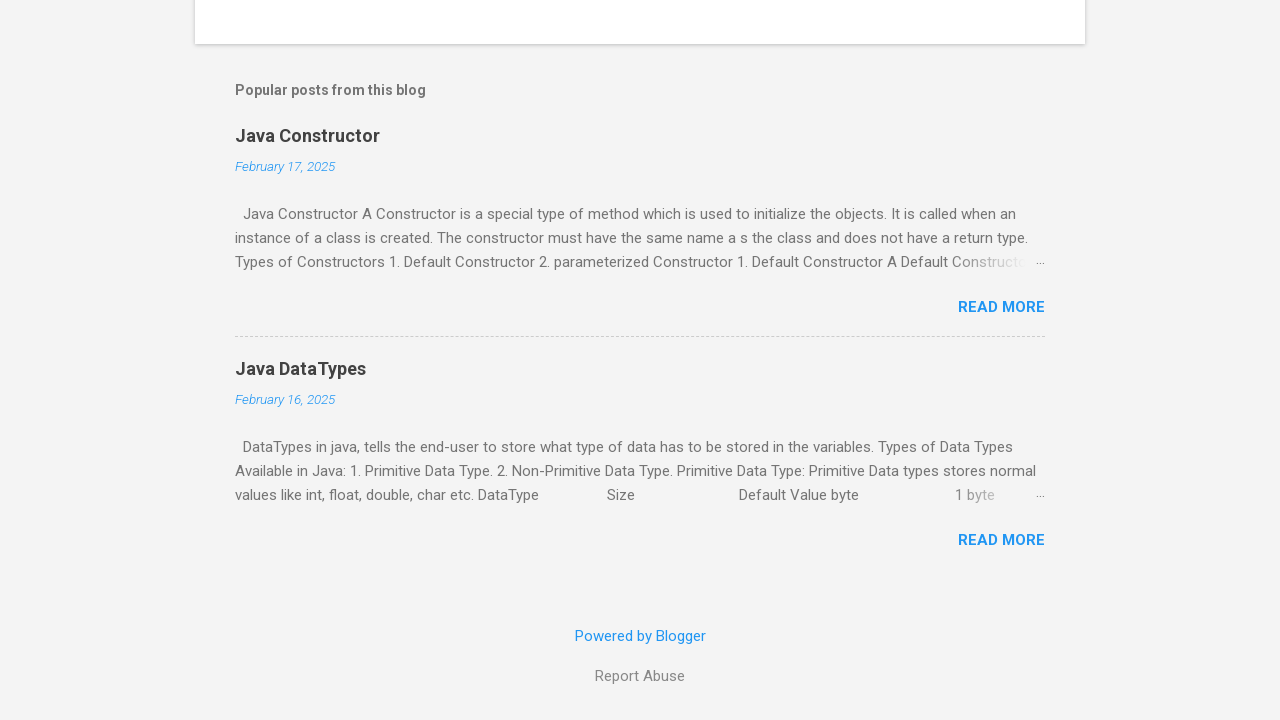

Waited for scroll animation to complete
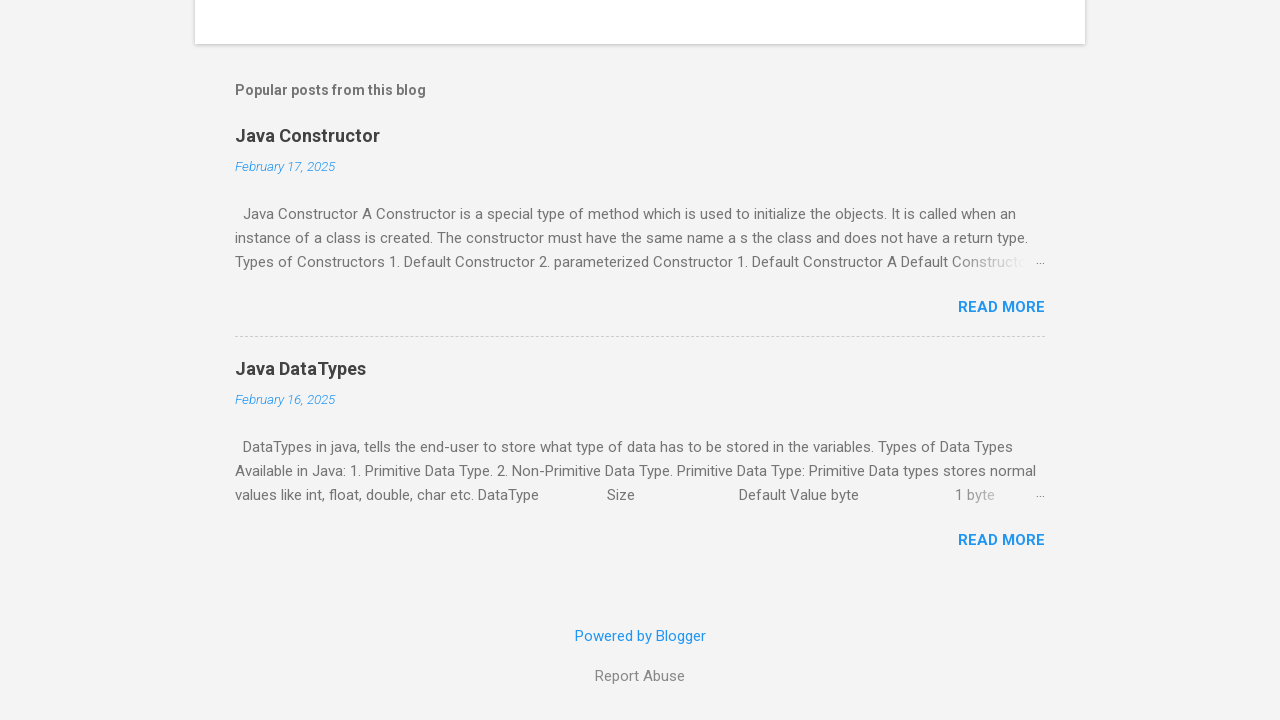

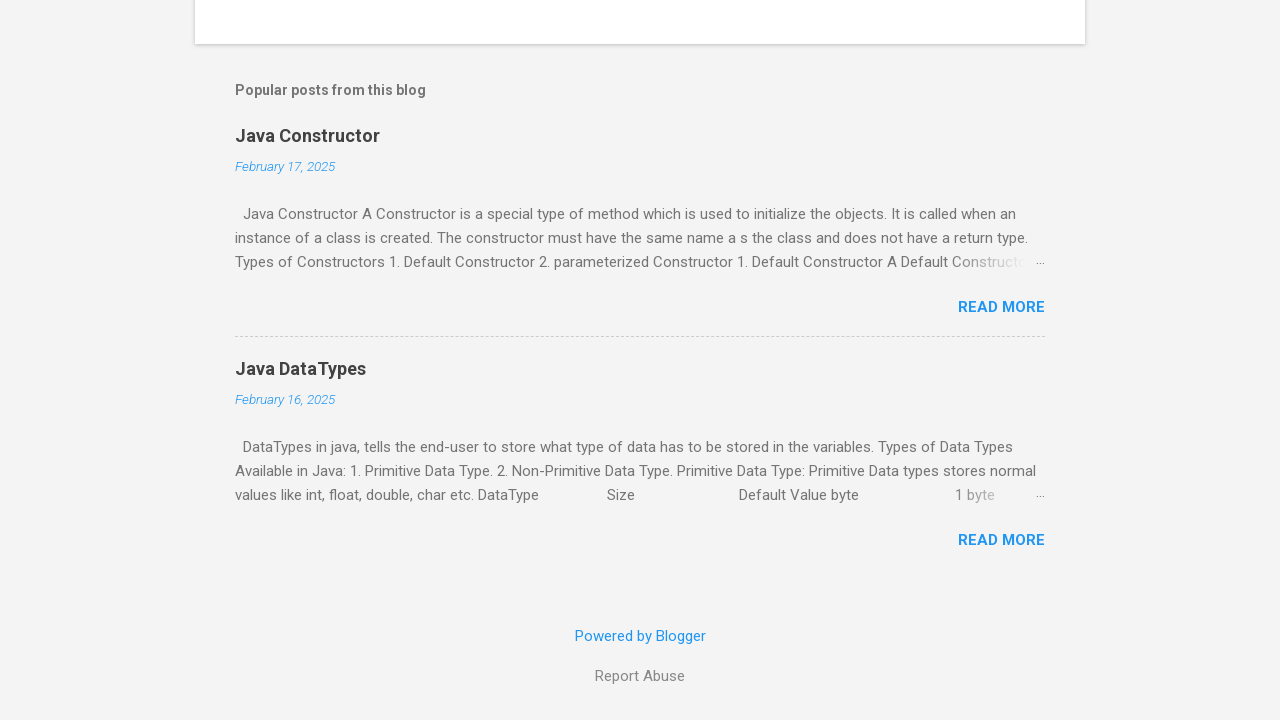